Tests registration form by filling email, first name, and last name fields

Starting URL: https://demo.automationtesting.in/Register.html

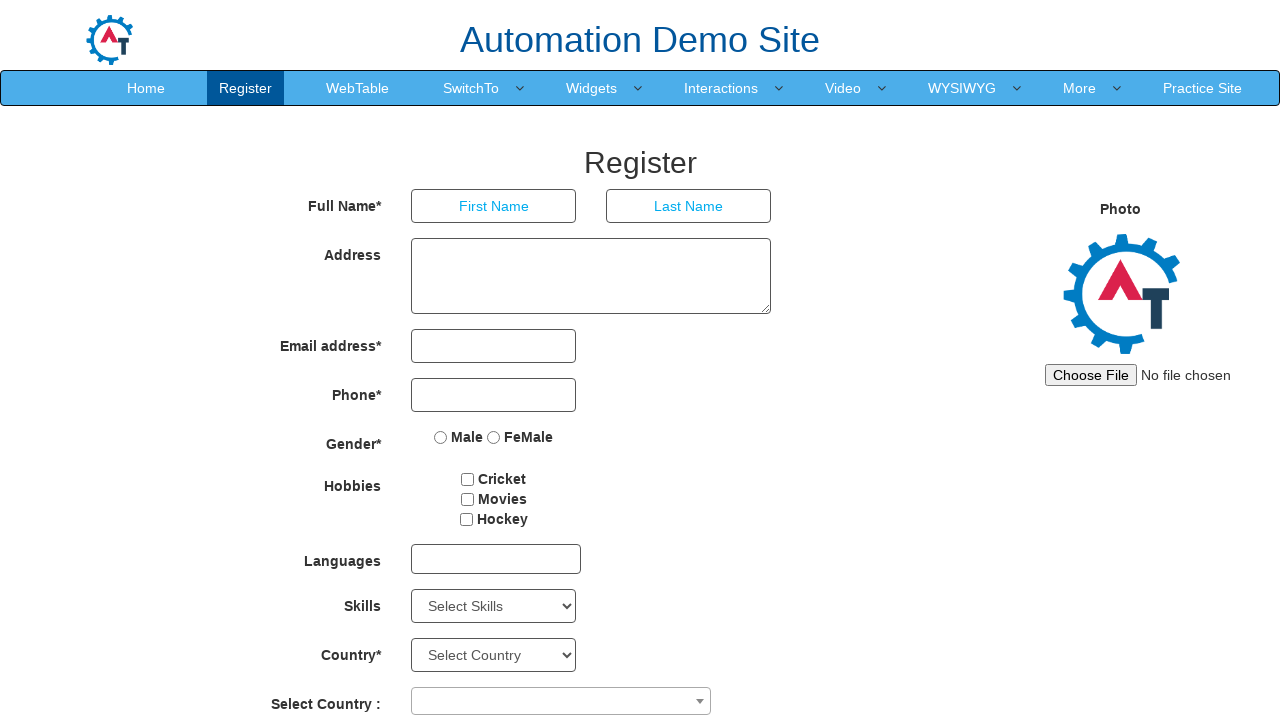

Filled email field with 'sarah.williams@example.org' on input[type='email']
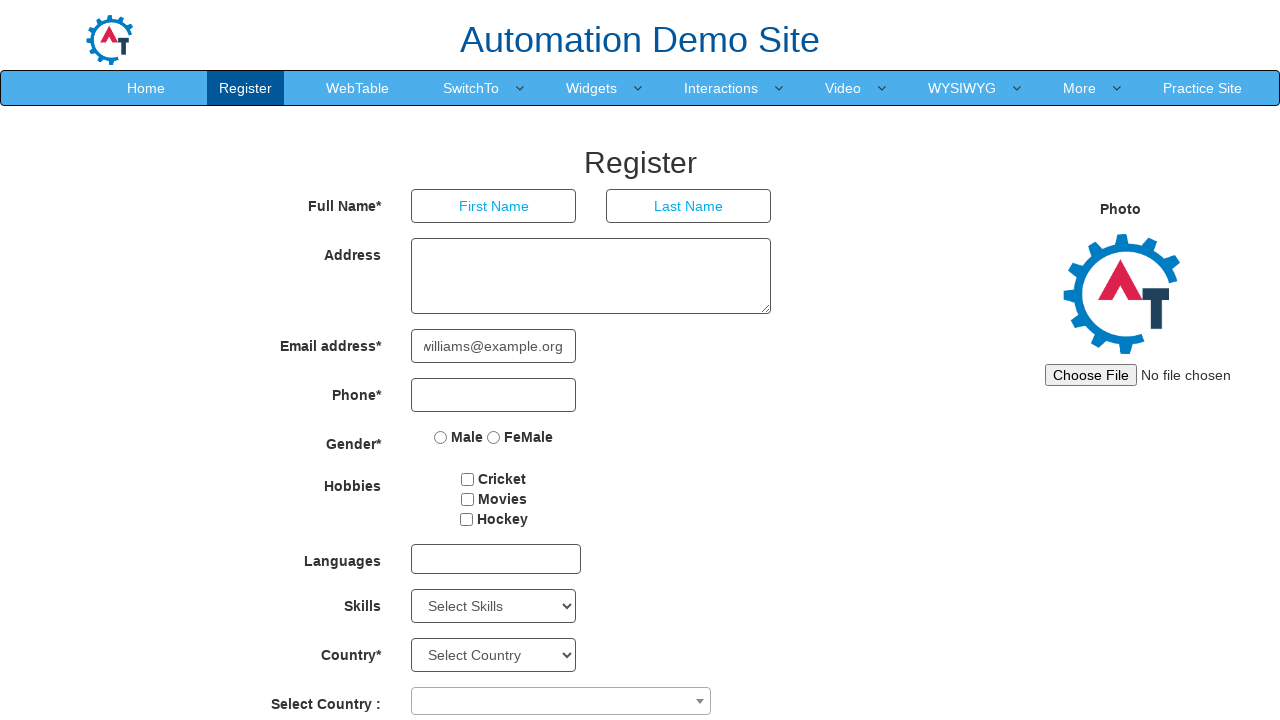

Filled first name field with 'Sarah' on (//input[@type='text'])[1]
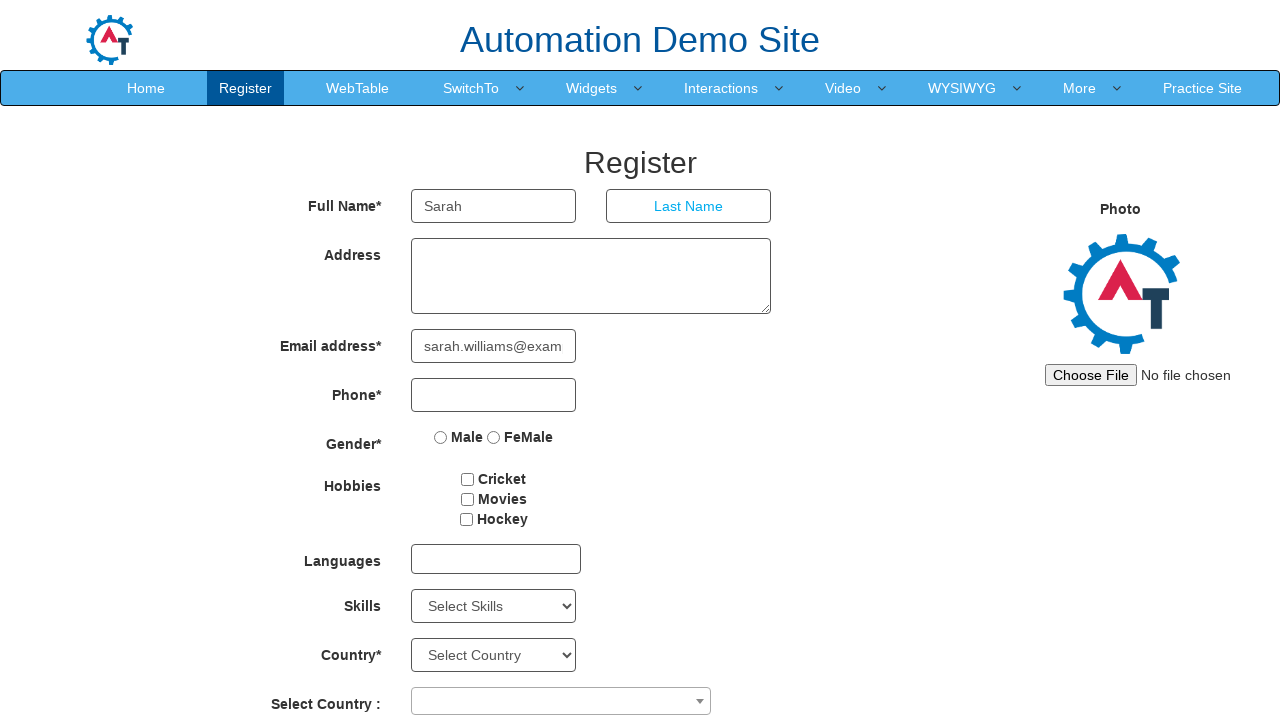

Filled last name field with 'Williams123' on (//input[@type='text'])[2]
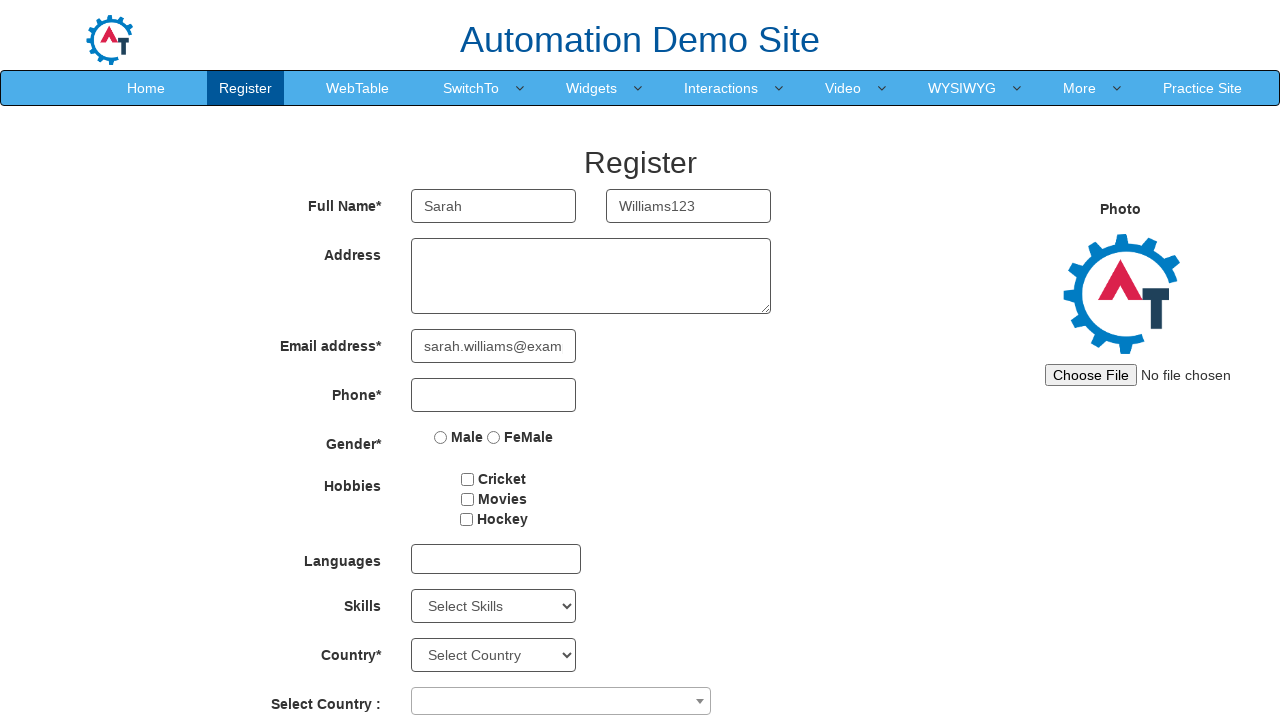

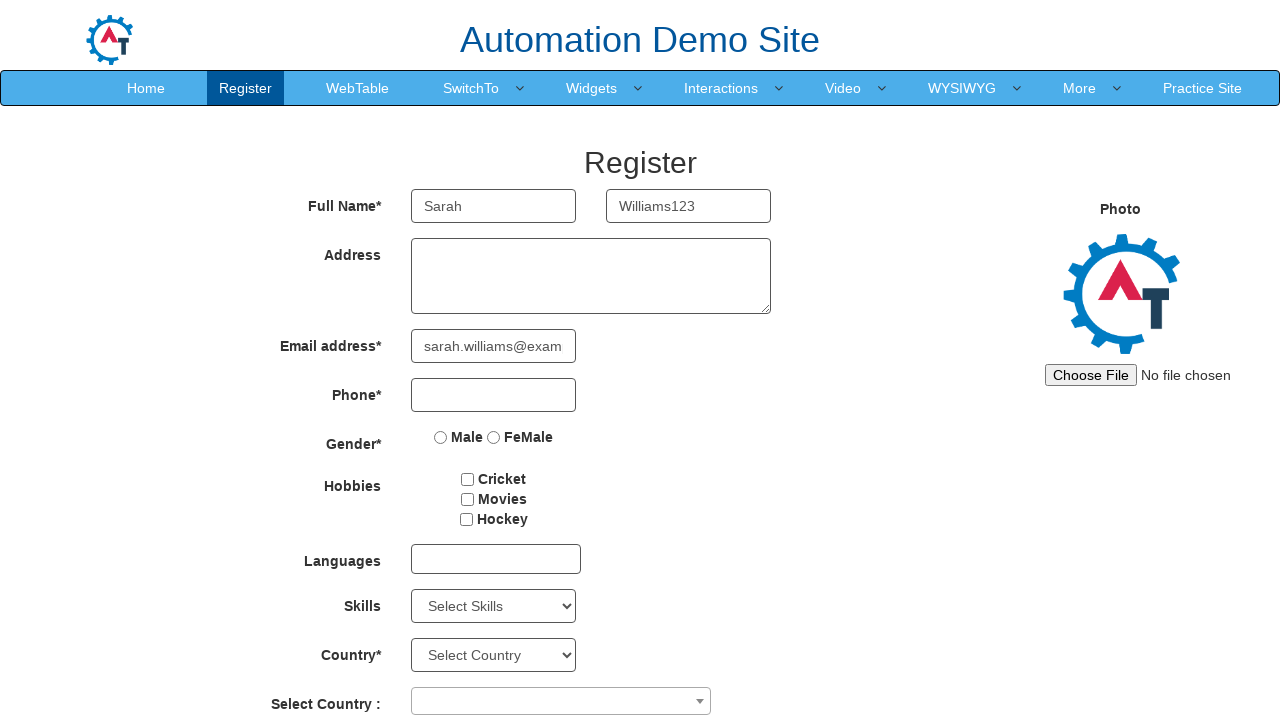